Tests opening a new window by clicking a button, switching to the new window, verifying the URL, and closing the new window

Starting URL: https://practice-automation.com/window-operations/

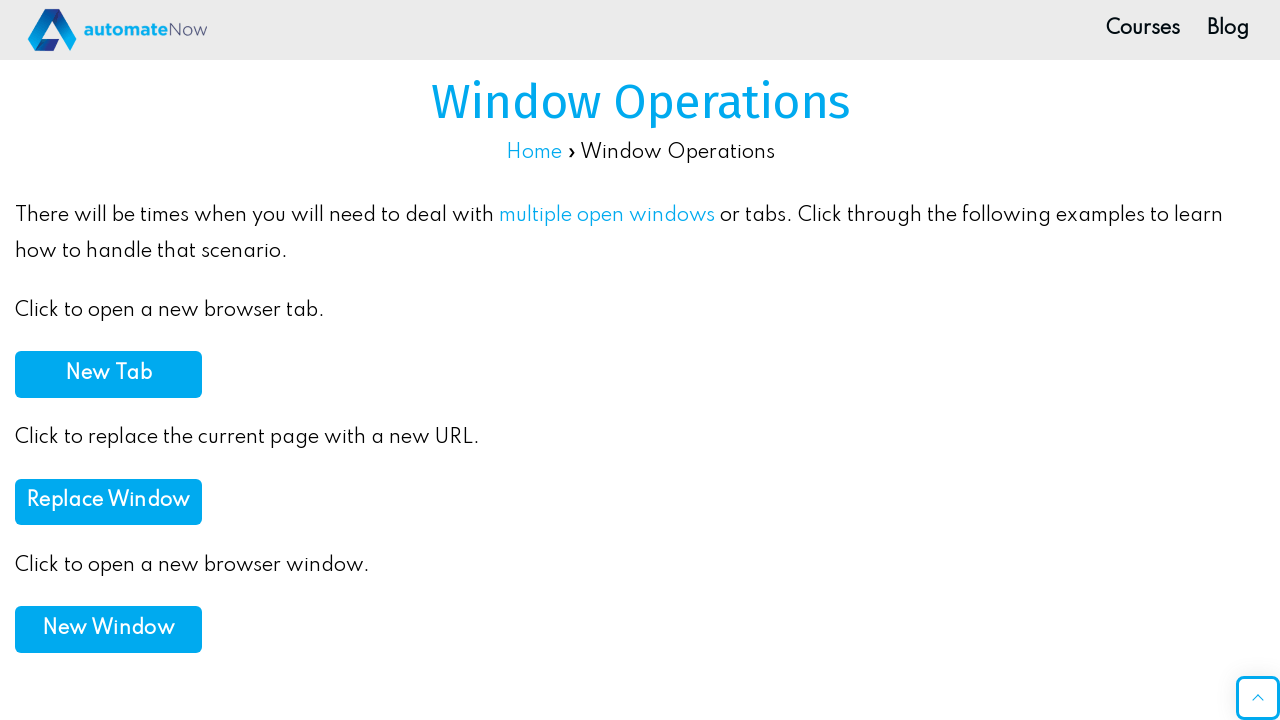

Clicked button to open new window at (108, 630) on (//button[contains(@class, 'custom_btn')])[3]
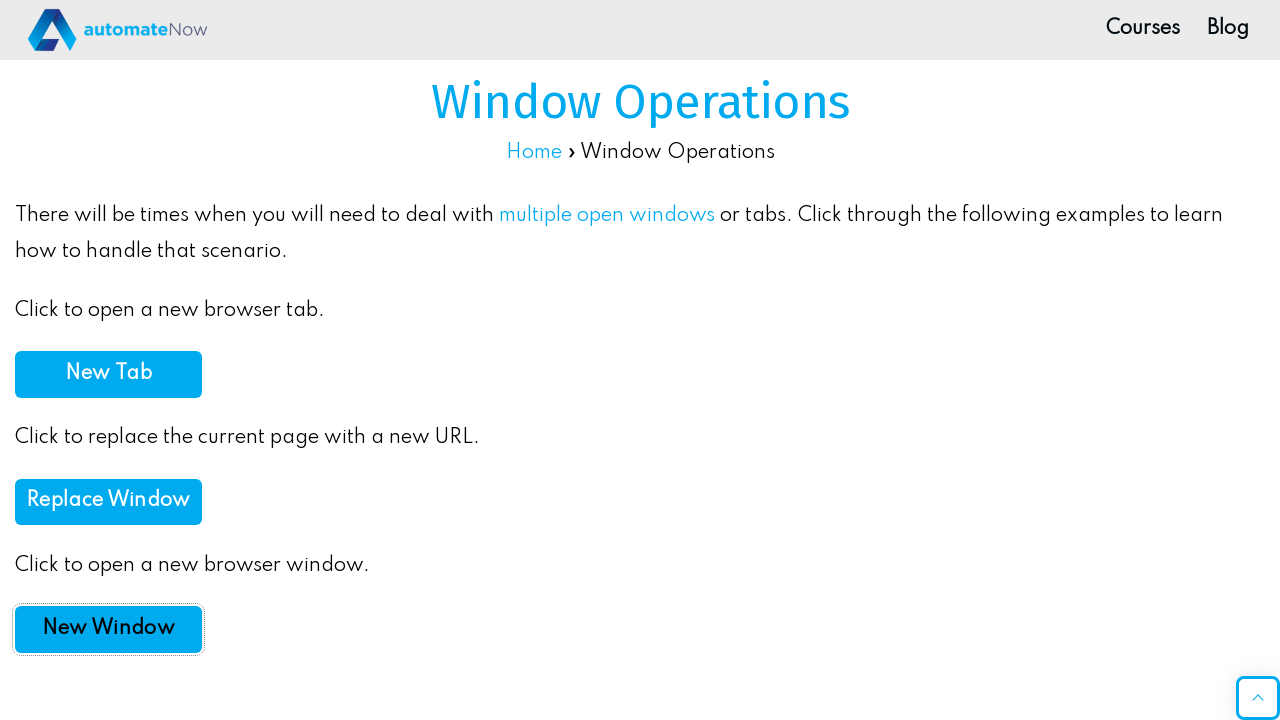

New window opened and captured
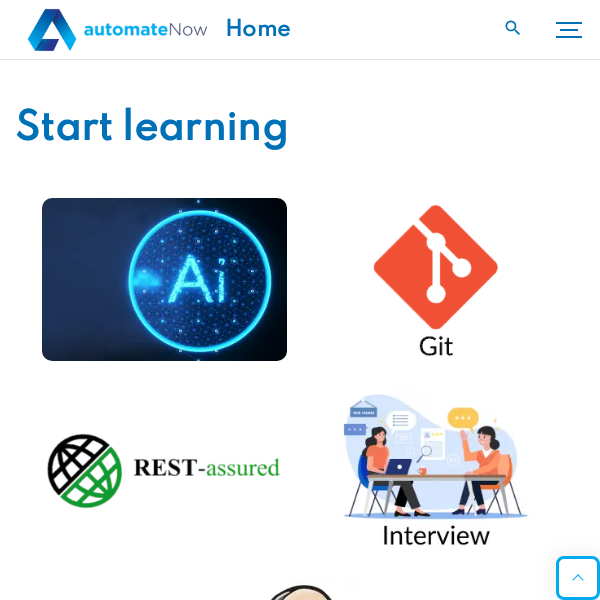

Verified new window URL is https://automatenow.io/
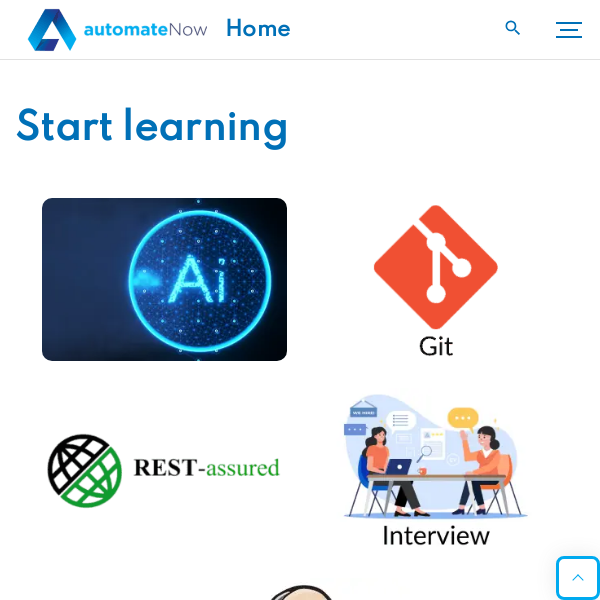

Closed new window
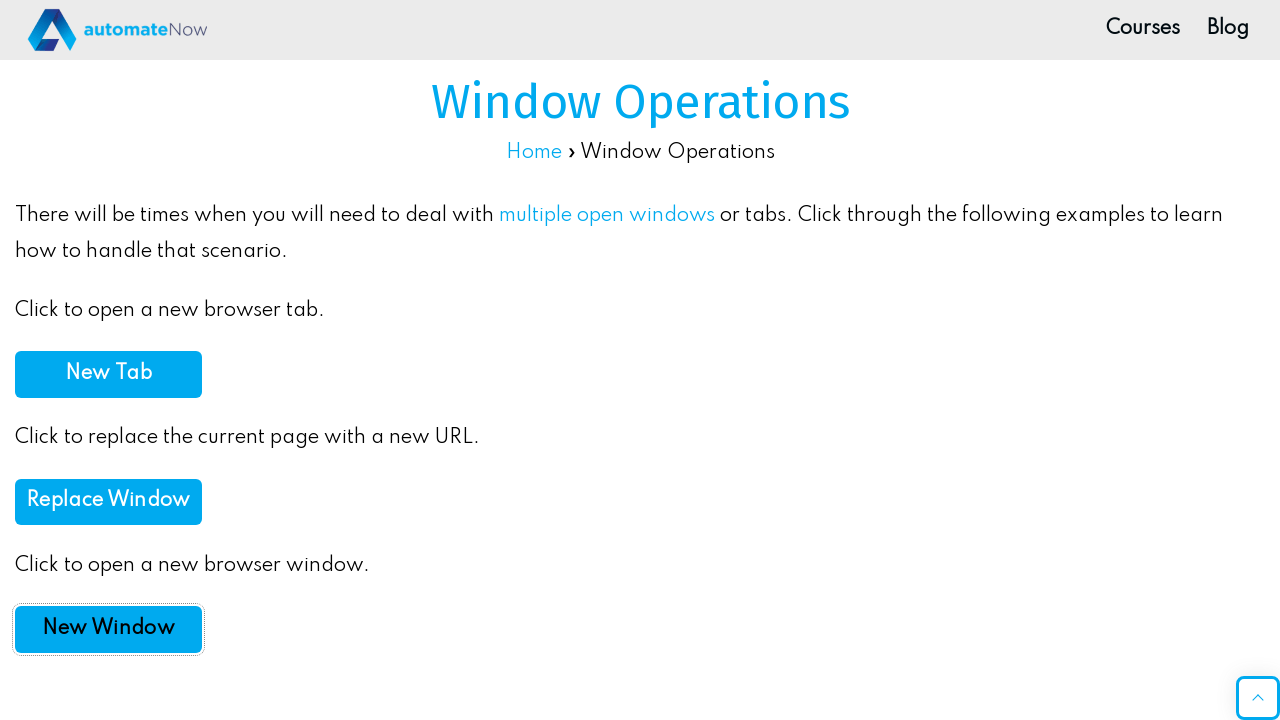

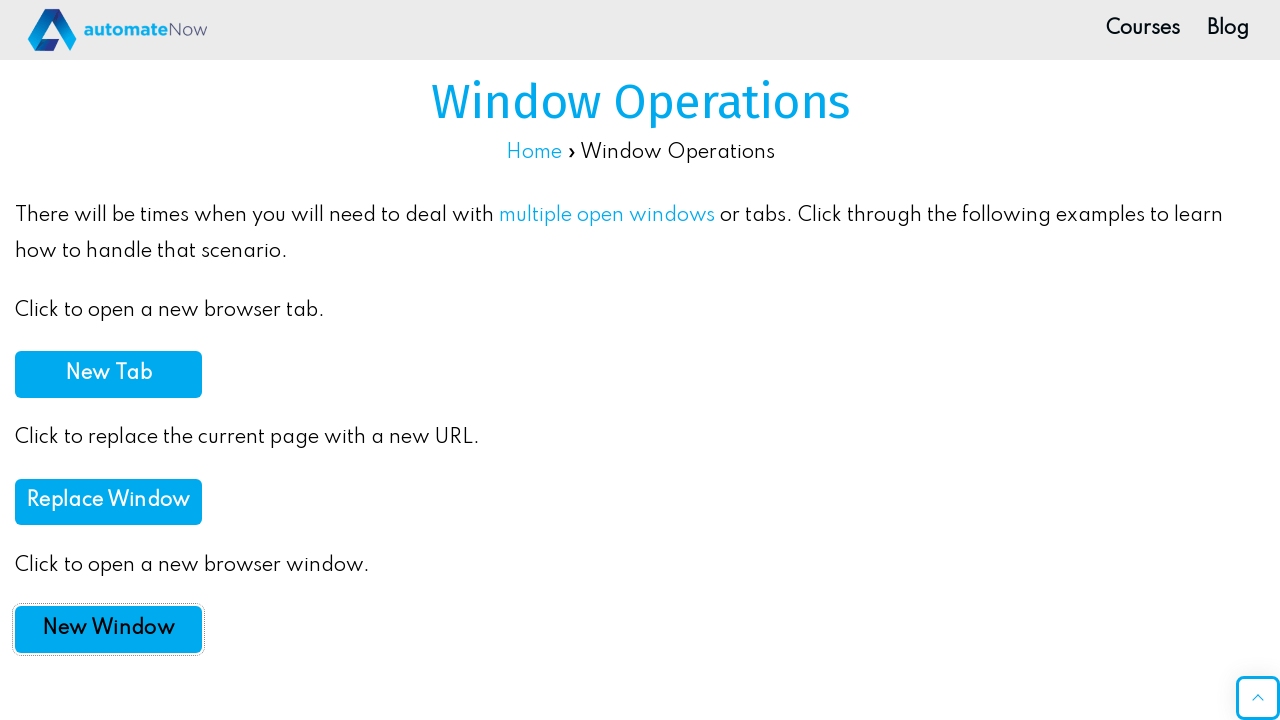